Tests responsive layout on Desktop (1920x1080) by setting viewport size and verifying page renders correctly.

Starting URL: https://playwright.dev/

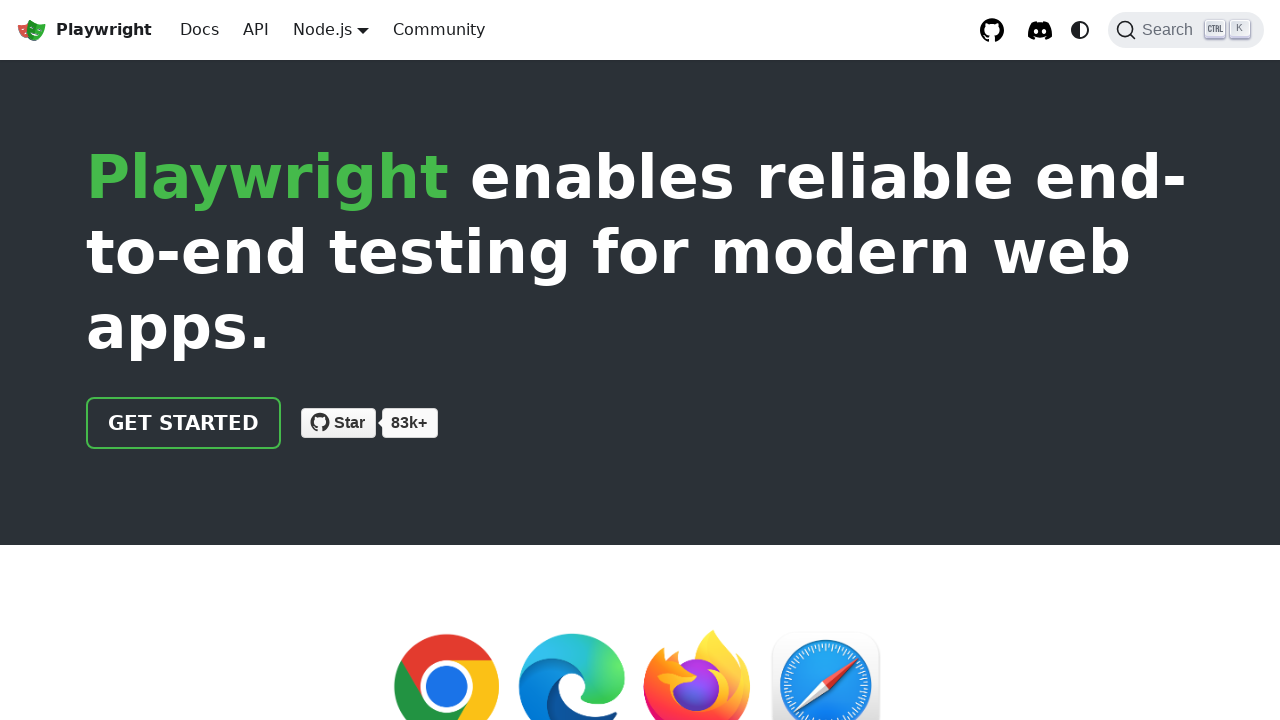

Set viewport size to Desktop (1920x1080)
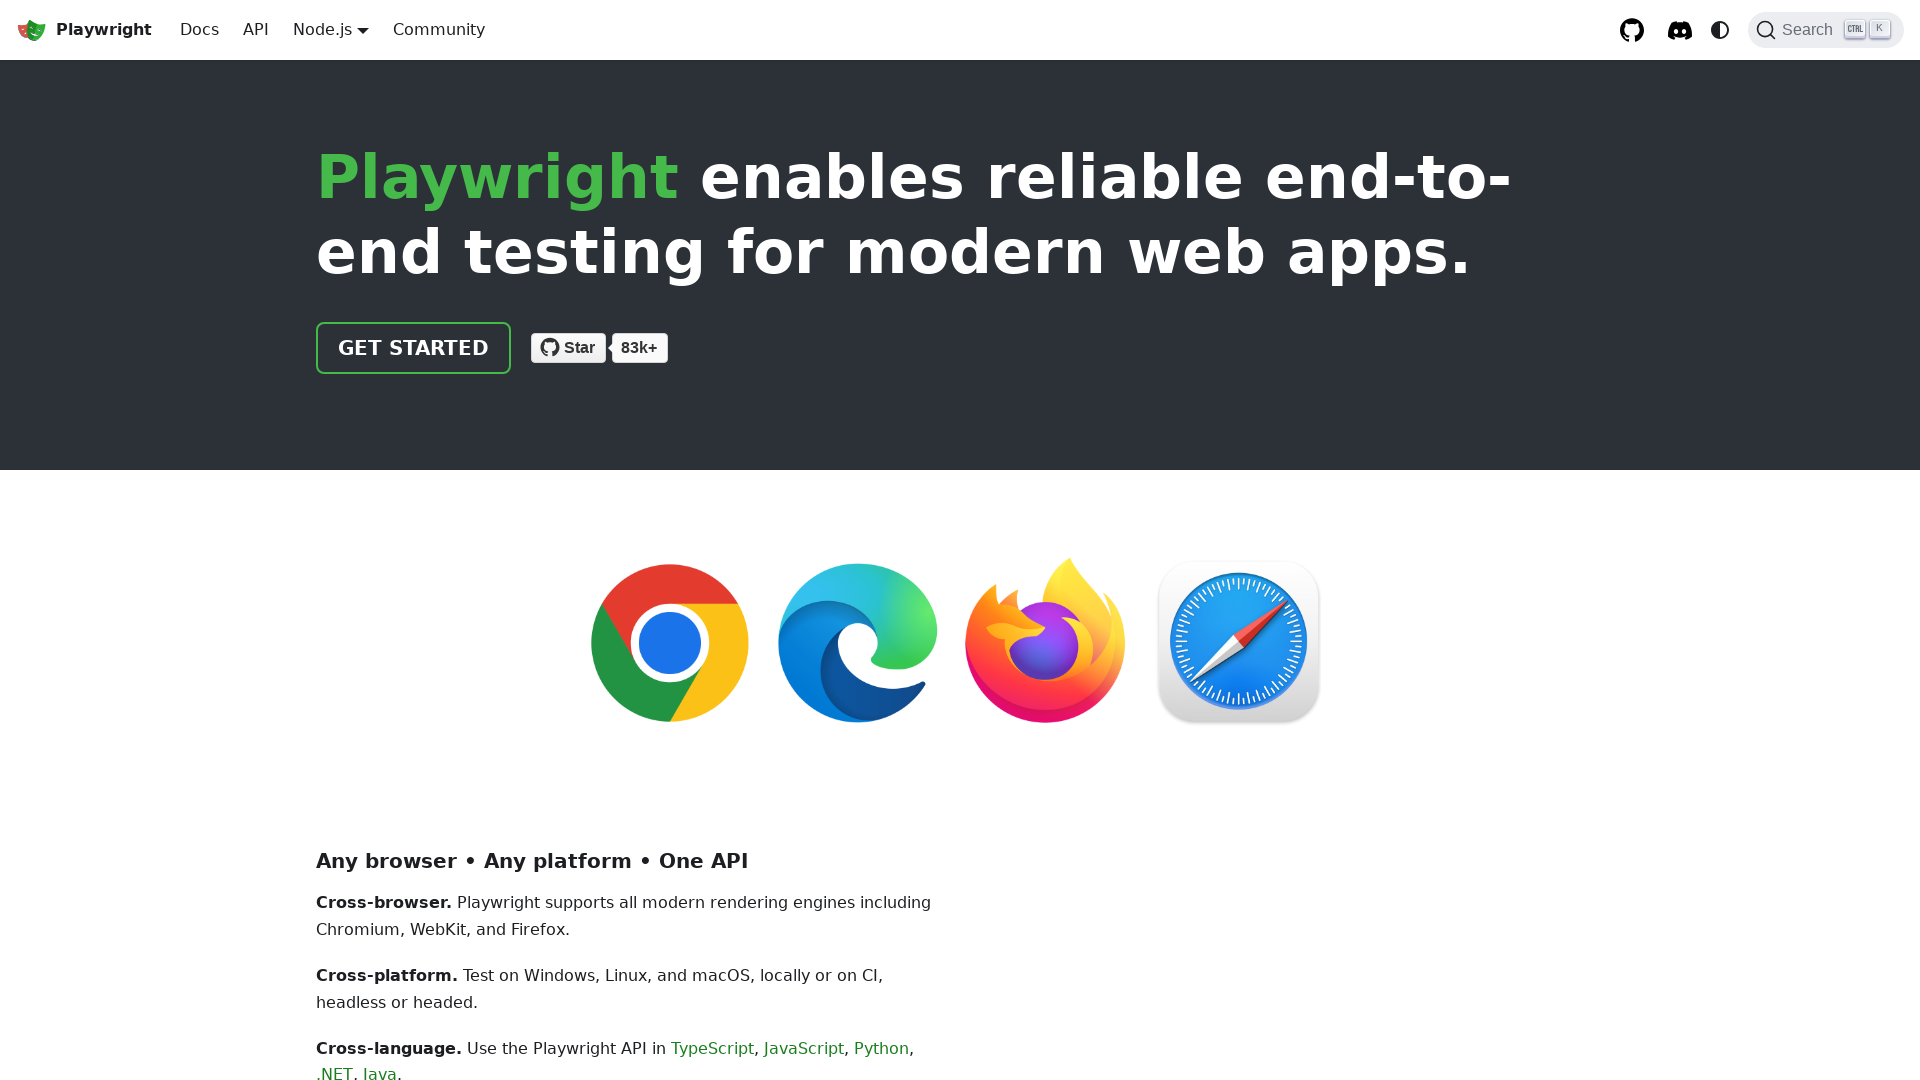

Reloaded page to apply new viewport size
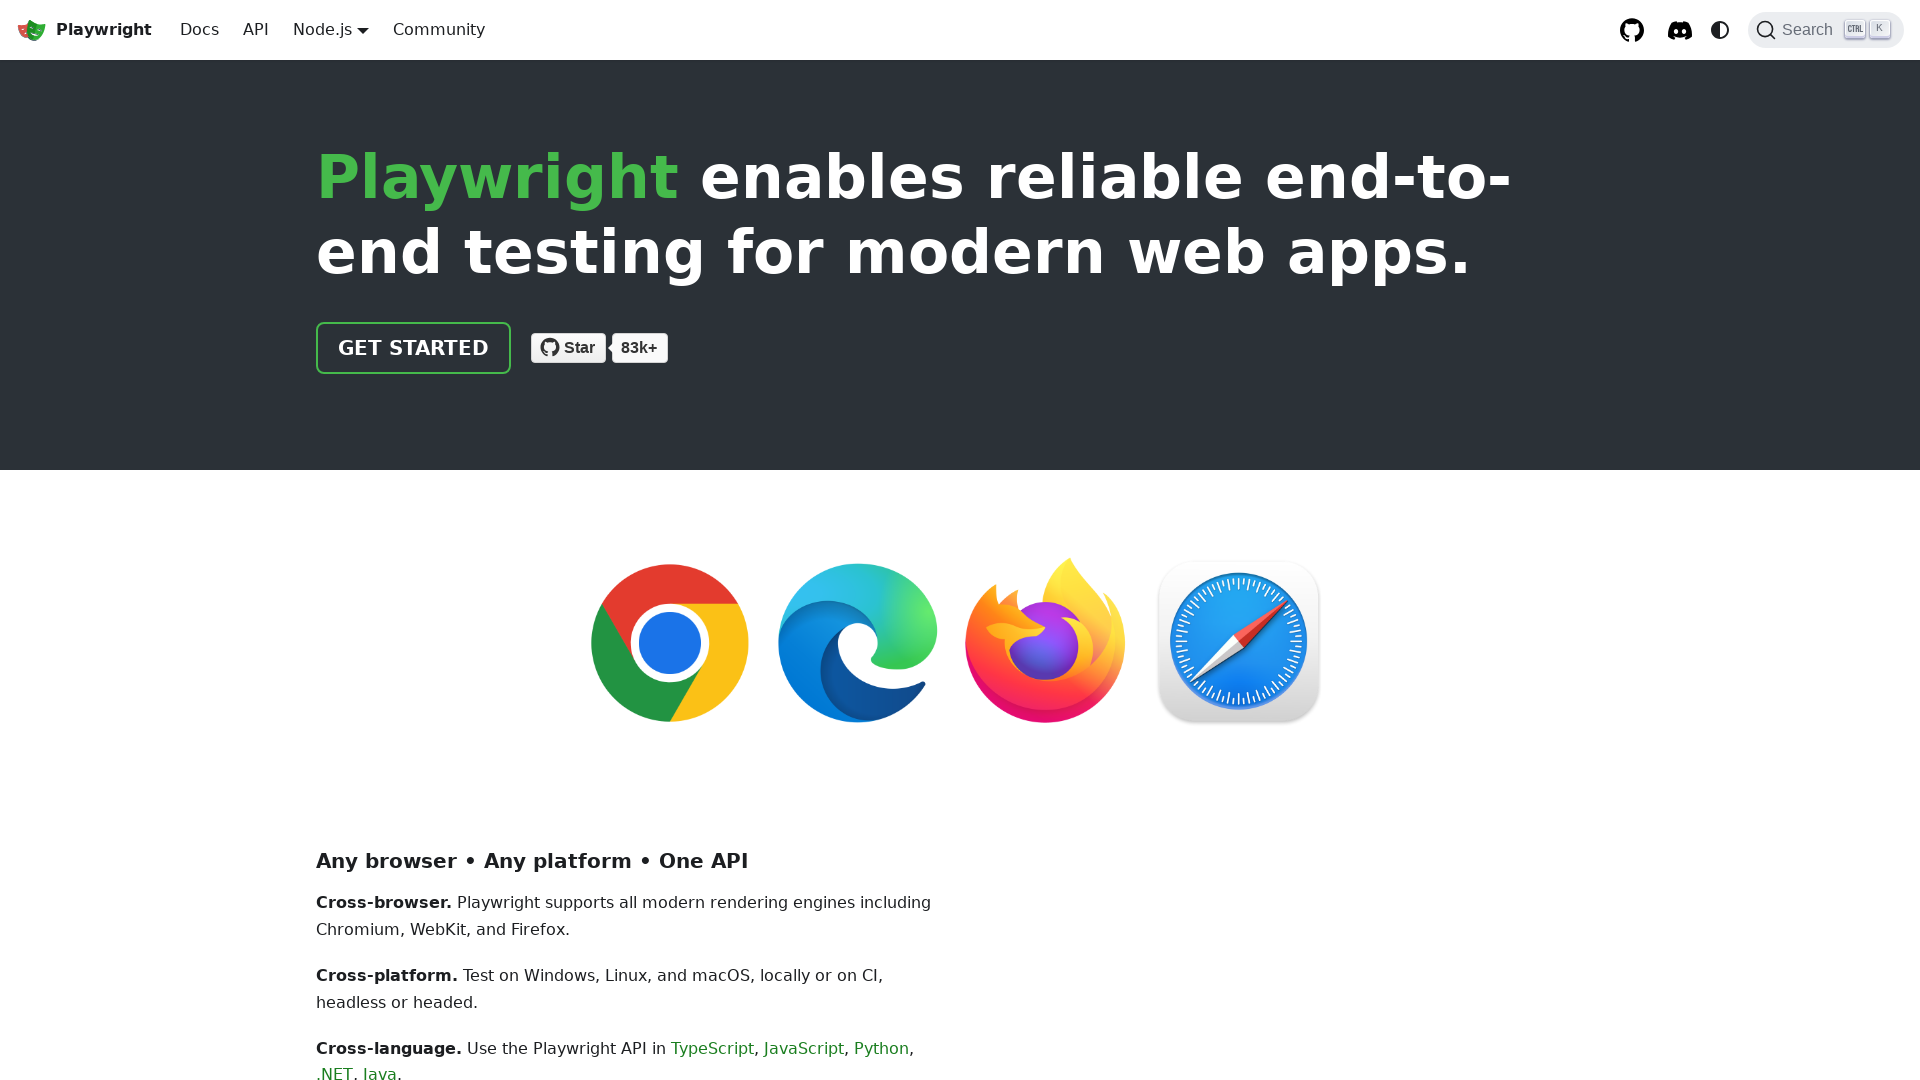

Page reached networkidle load state
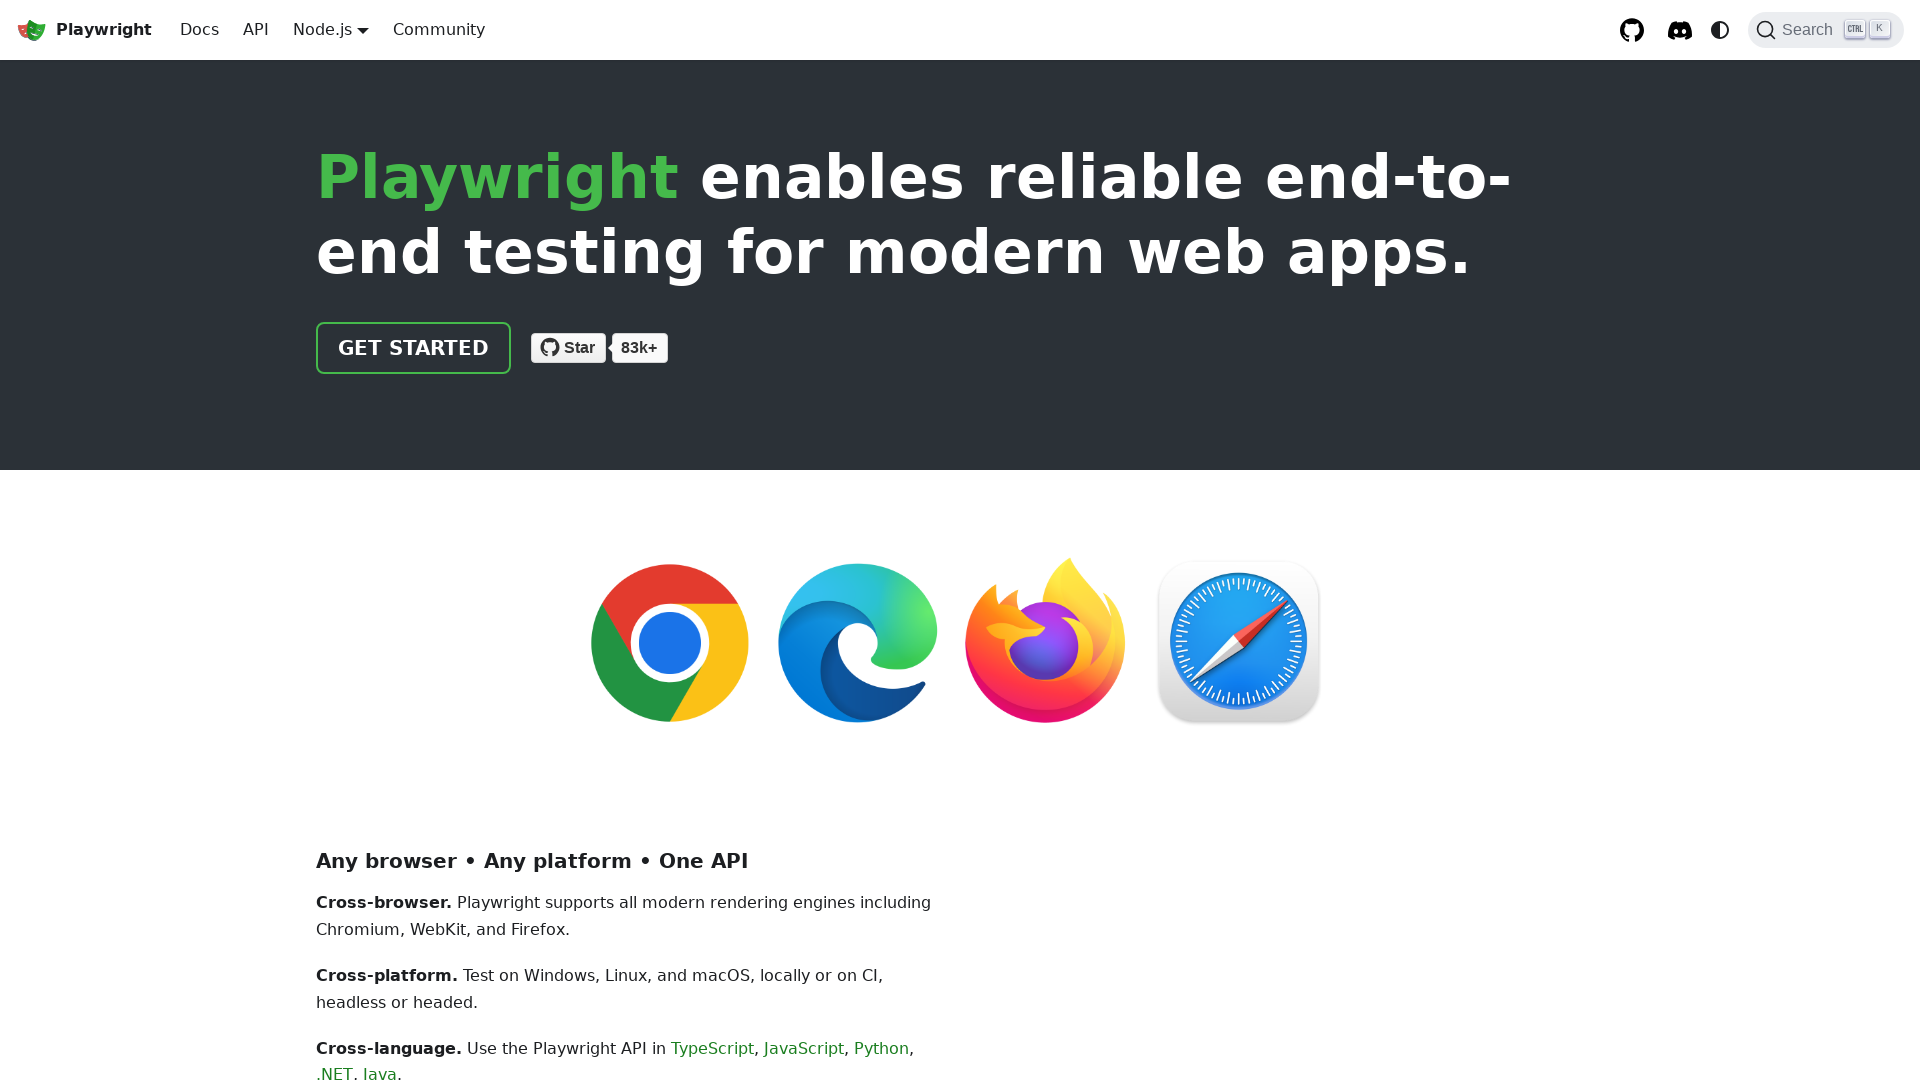

Waited 500ms for responsive layout adjustments
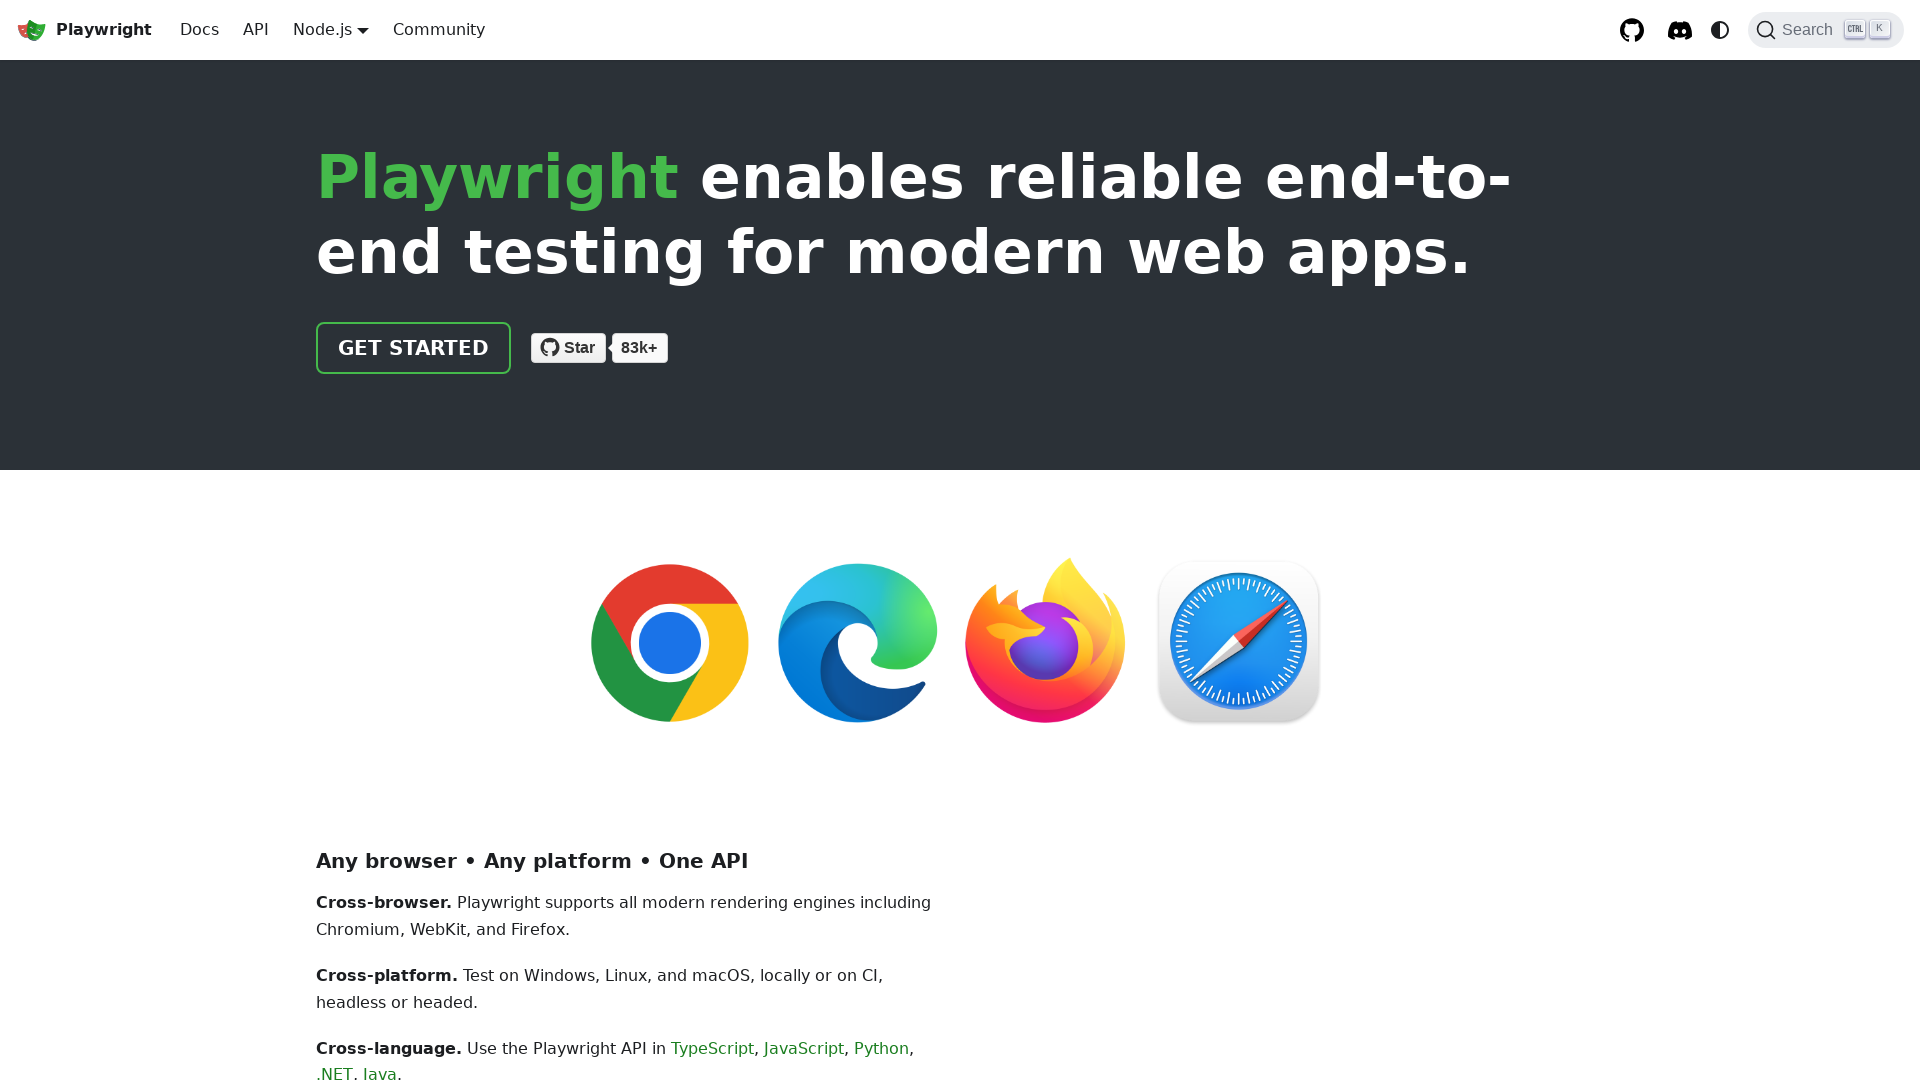

Verified page renders correctly - h1 element found
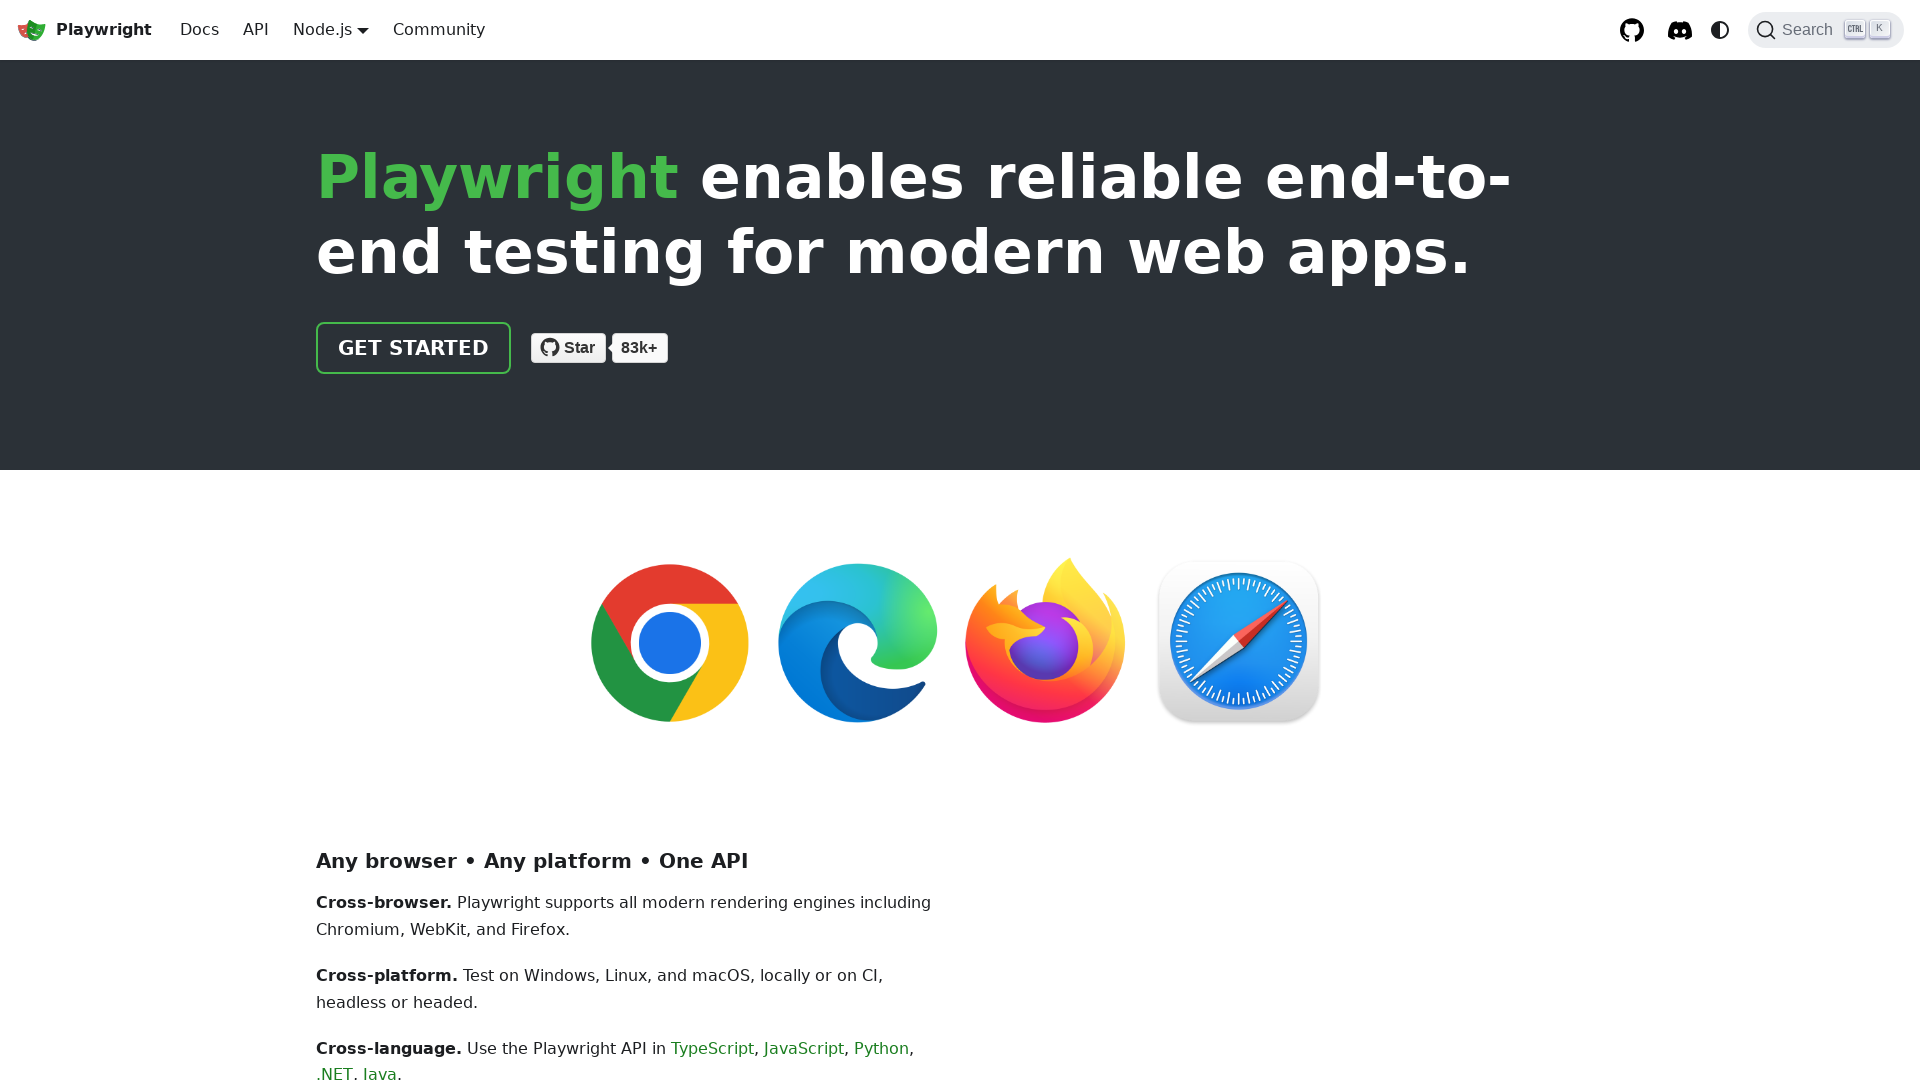

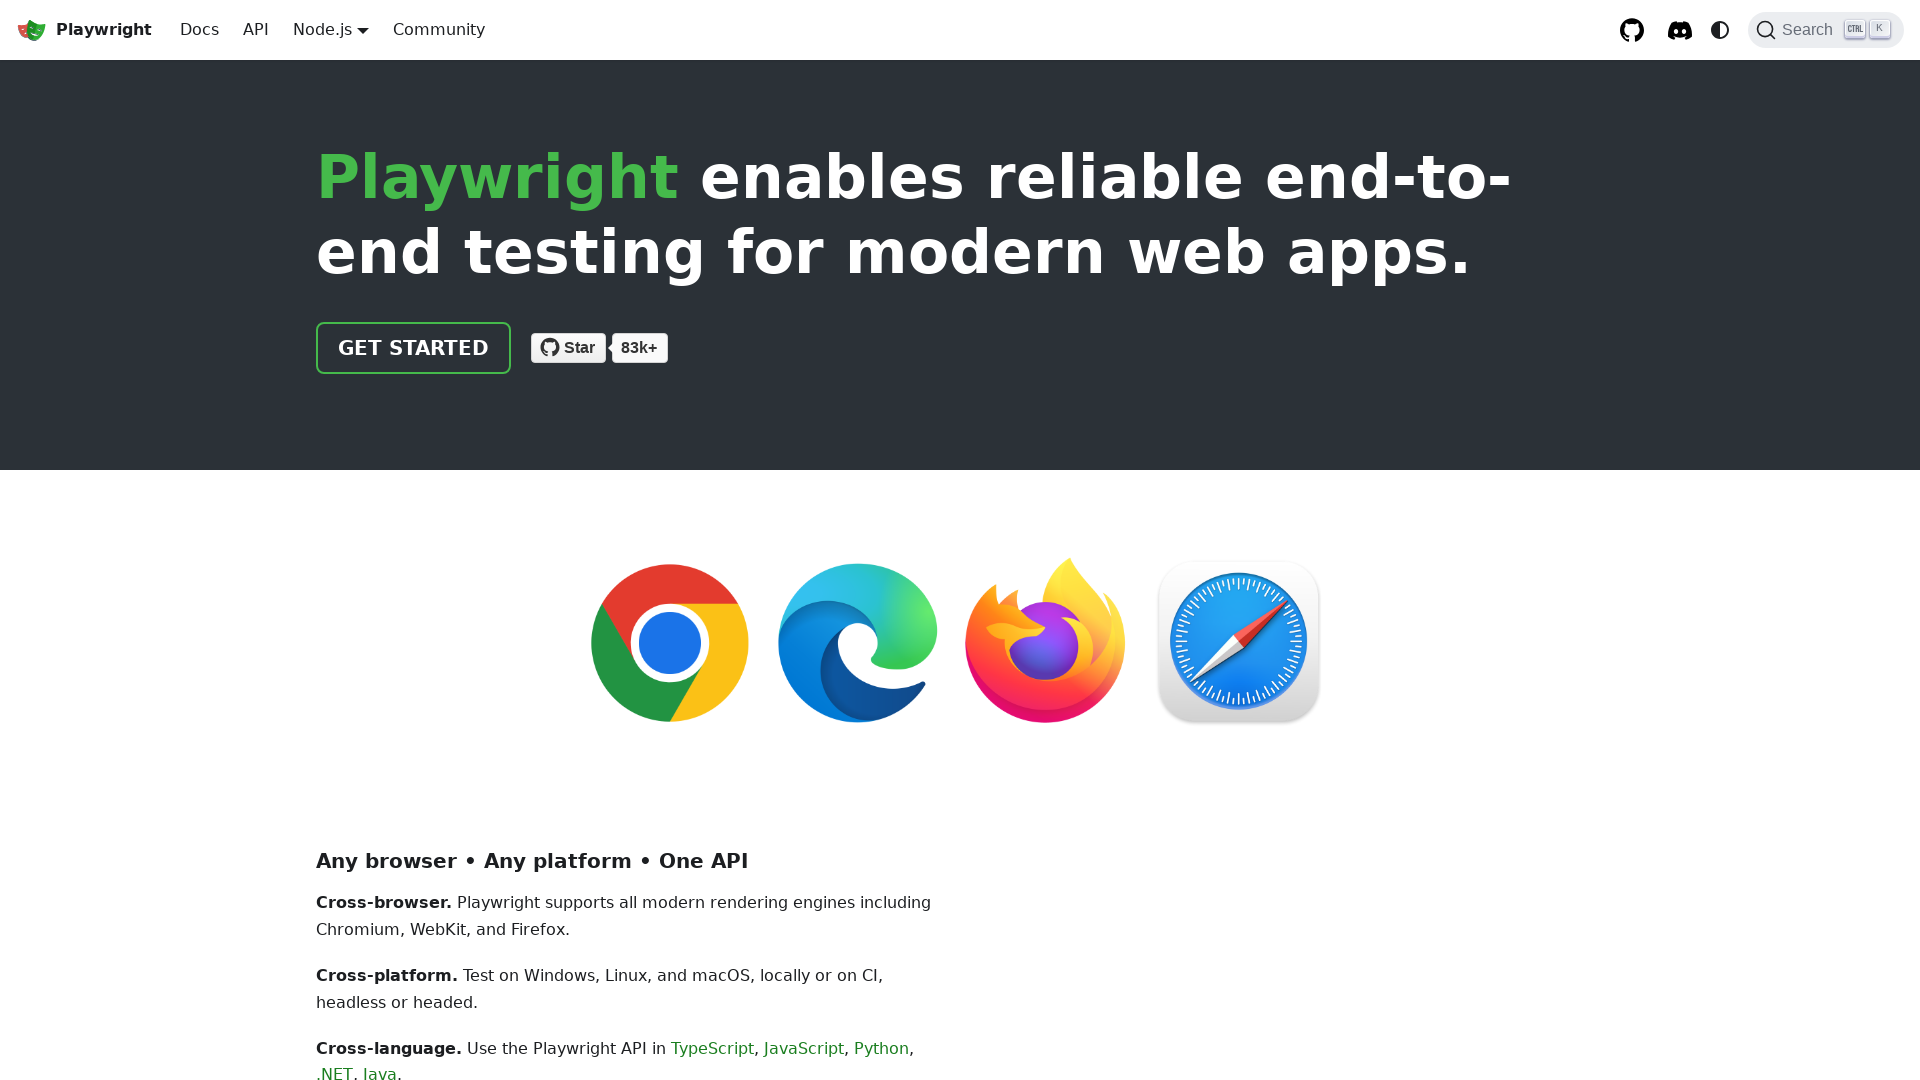